Tests mouse hover actions by navigating through nested menu items using hover

Starting URL: https://demoqa.com/alerts

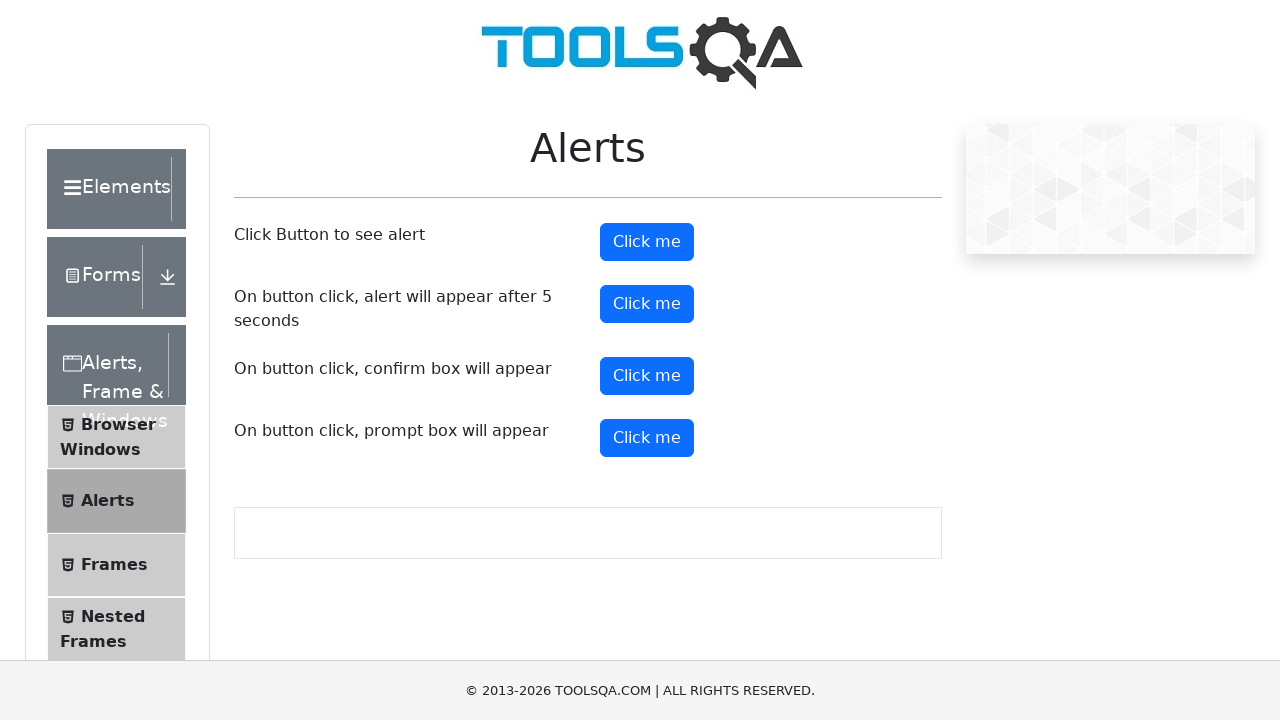

Clicked on Widgets section at (103, 387) on xpath=//div[text()='Widgets']
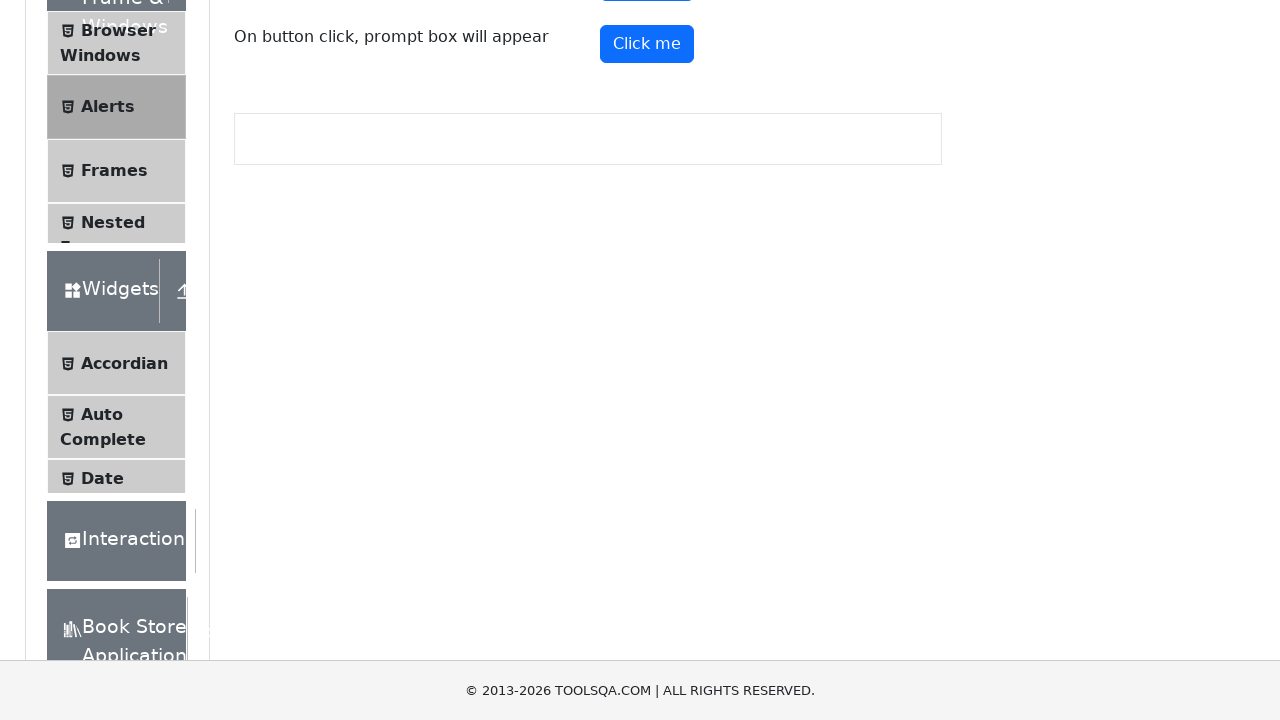

Scrolled Menu item into view
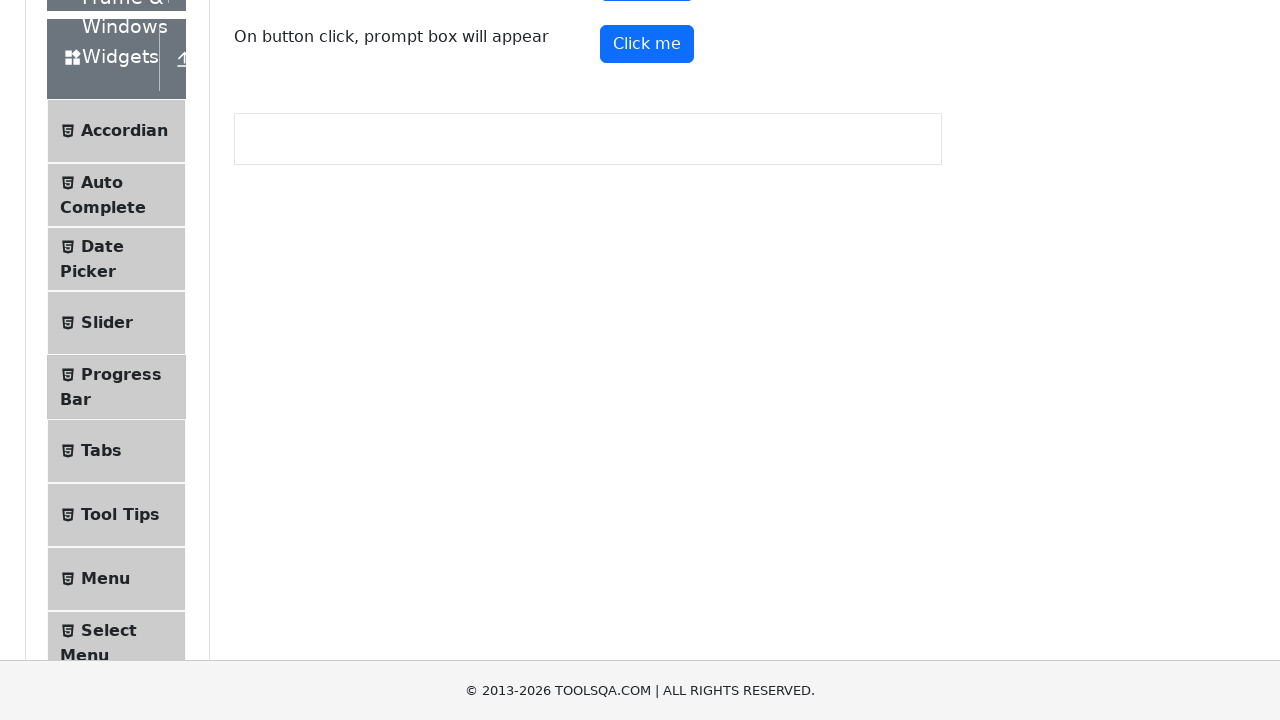

Waited 1 second for page to stabilize
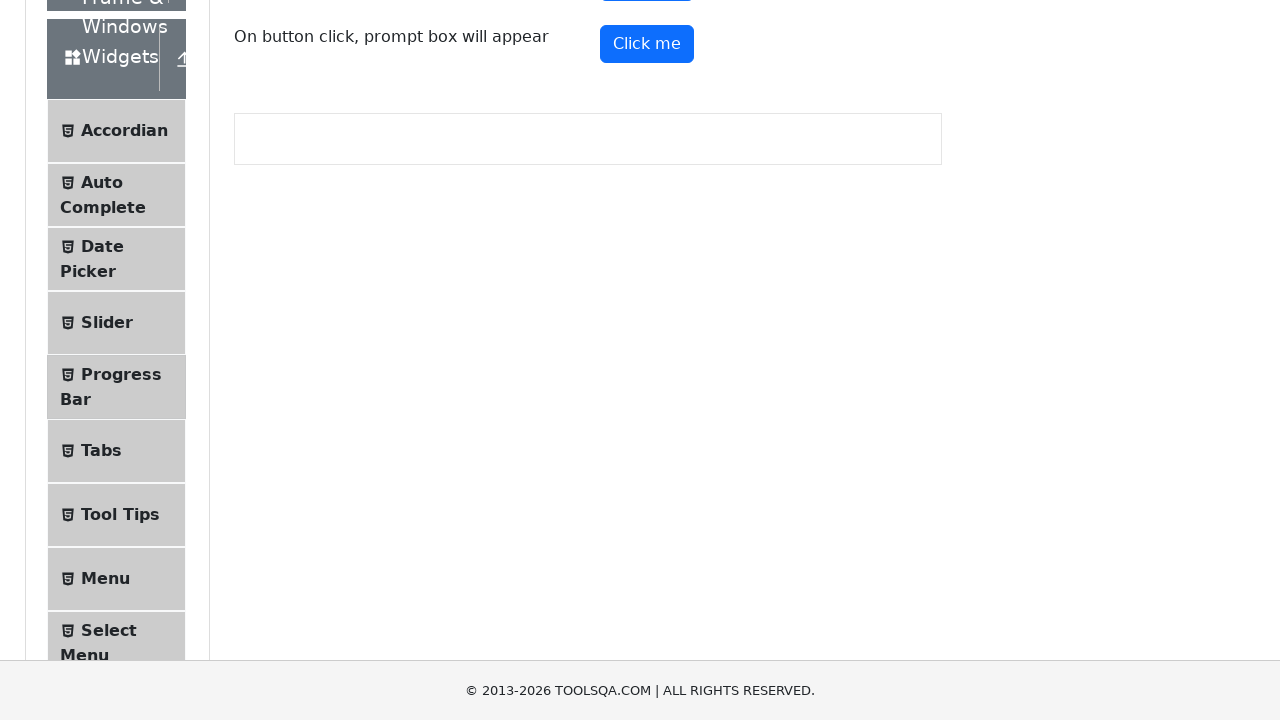

Clicked on Menu item at (105, 579) on xpath=//span[text()='Menu']
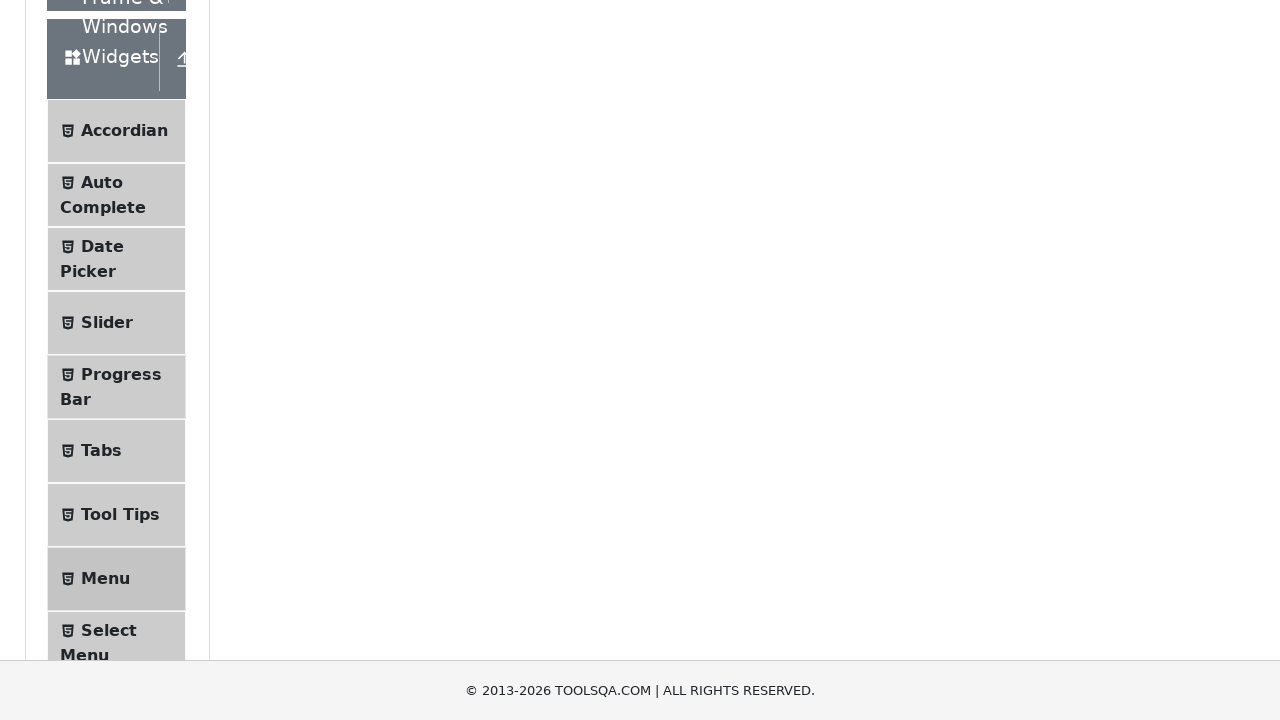

Scrolled Main Item 2 into view
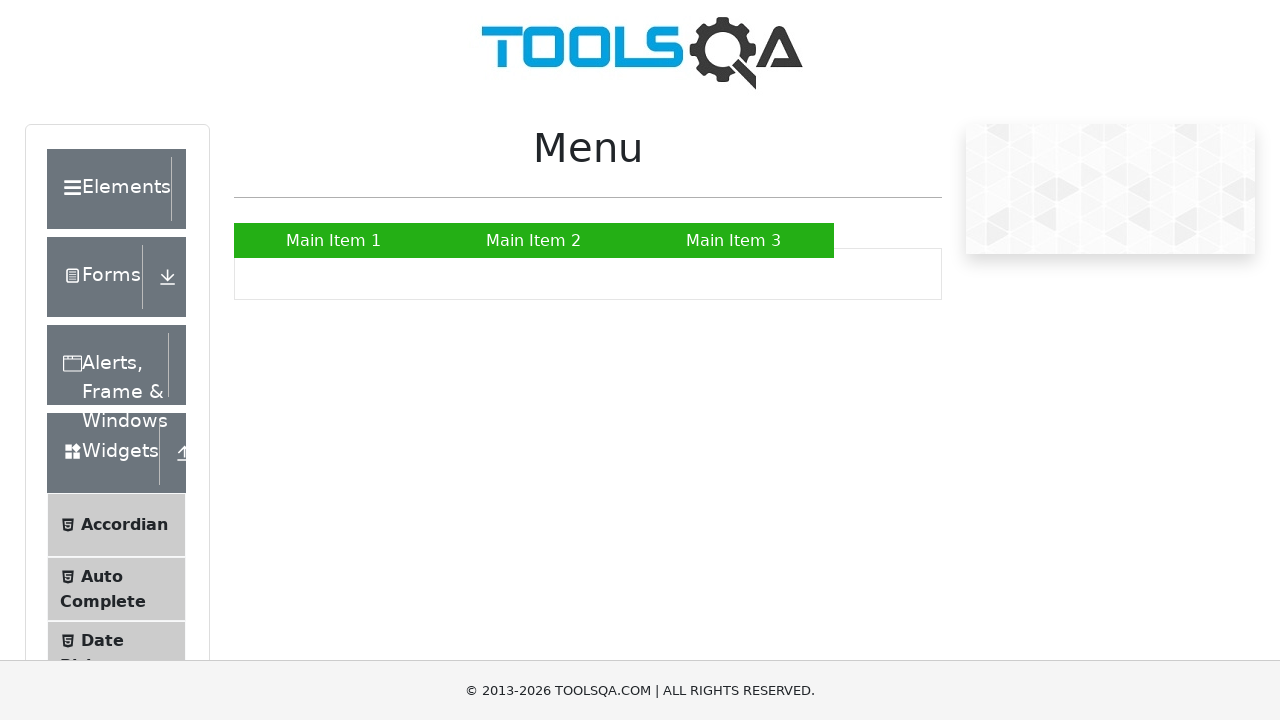

Hovered over Main Item 2 at (534, 240) on text=Main Item 2
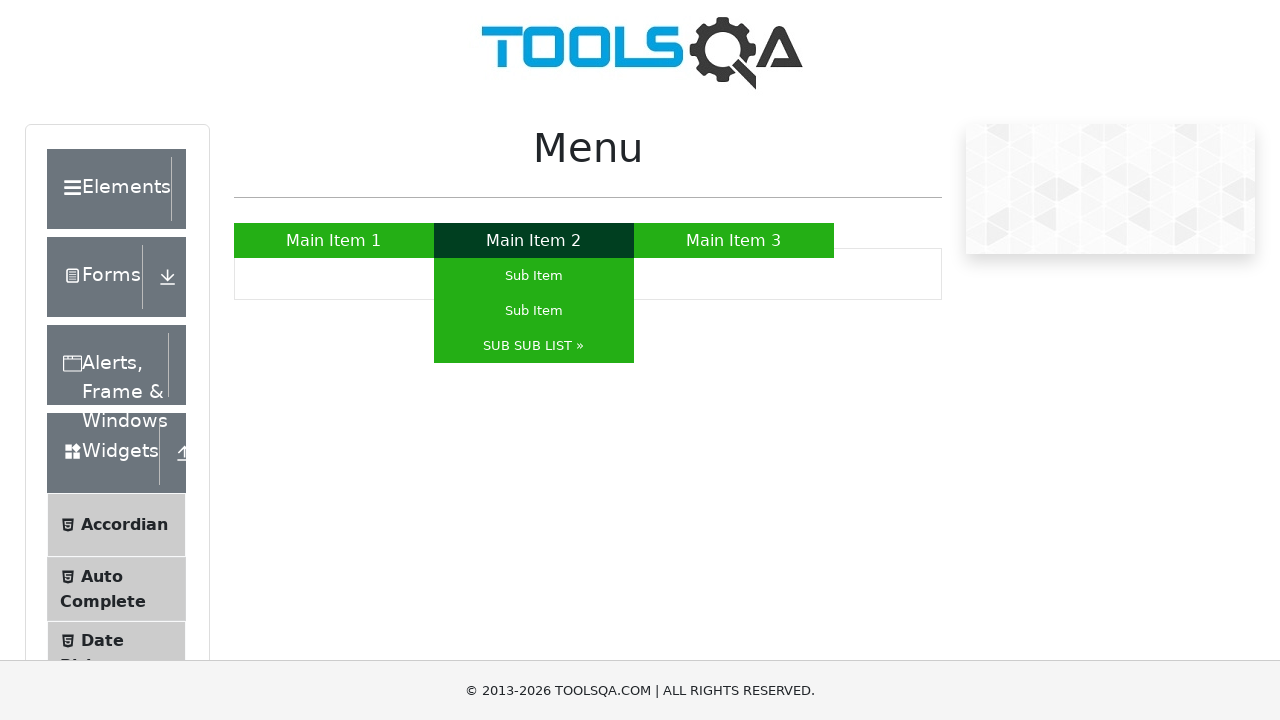

Hovered over SUB SUB LIST submenu item at (534, 346) on text=SUB SUB LIST »
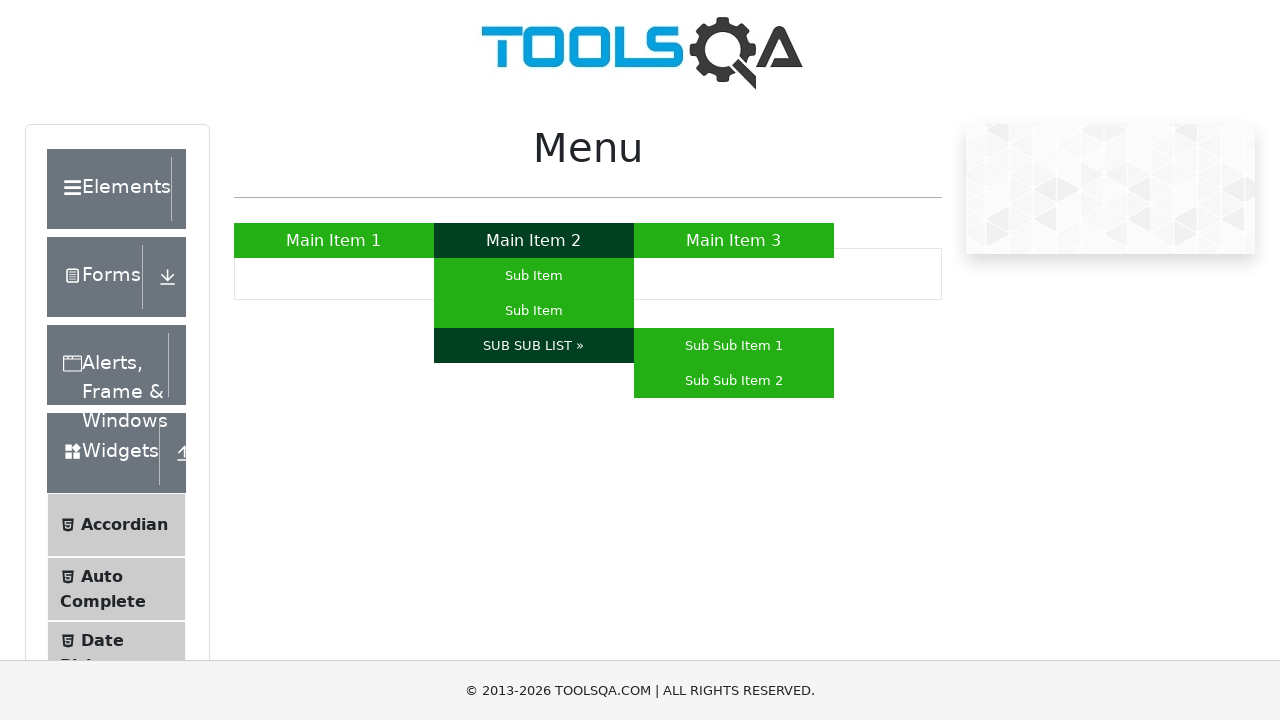

Hovered over Sub Sub Item 1 in nested menu at (734, 346) on text=Sub Sub Item 1
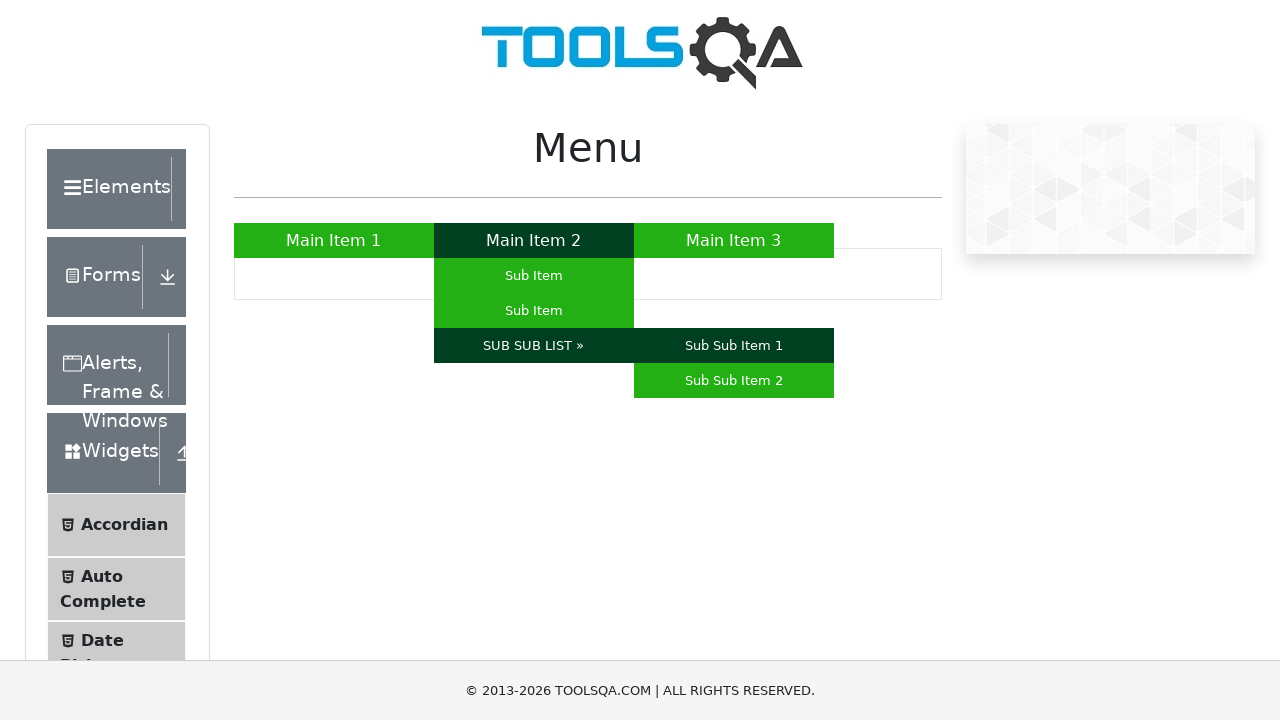

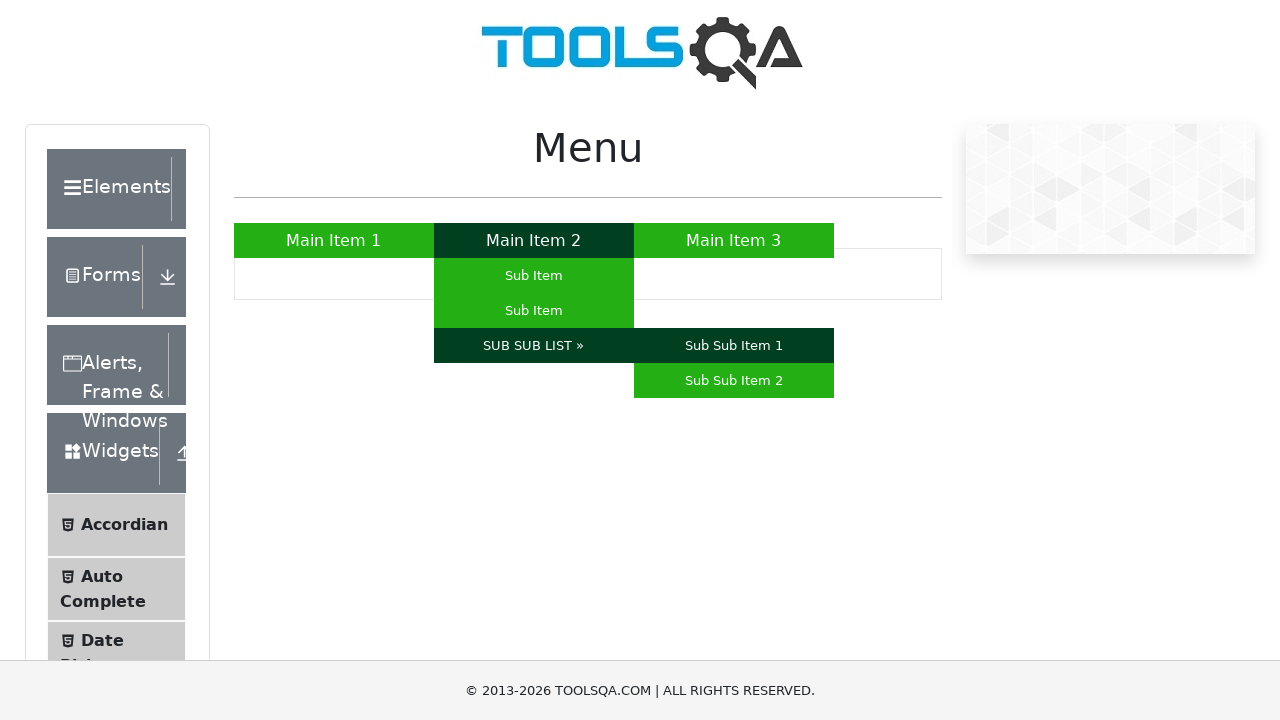